Tests the JioSaavn music streaming website by searching for the song "Kesariya", selecting it from search results, and clicking the play button.

Starting URL: https://www.jiosaavn.com/

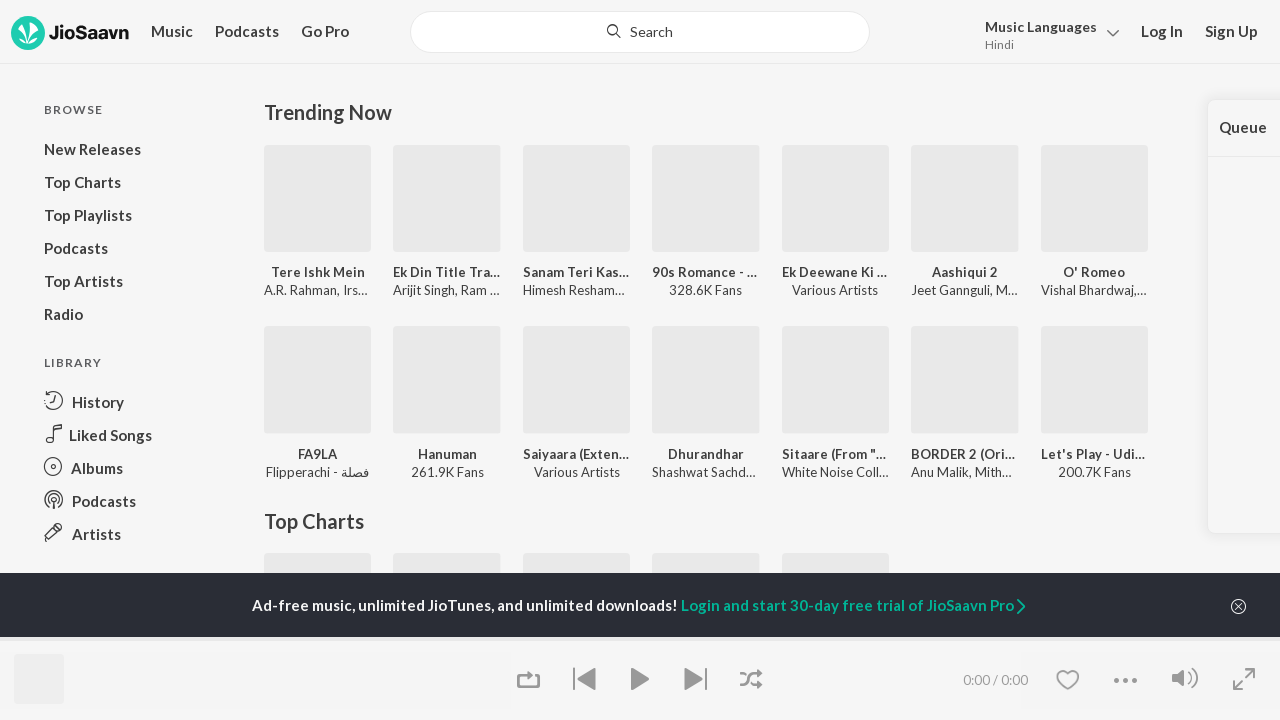

Set viewport size to 1920x1080
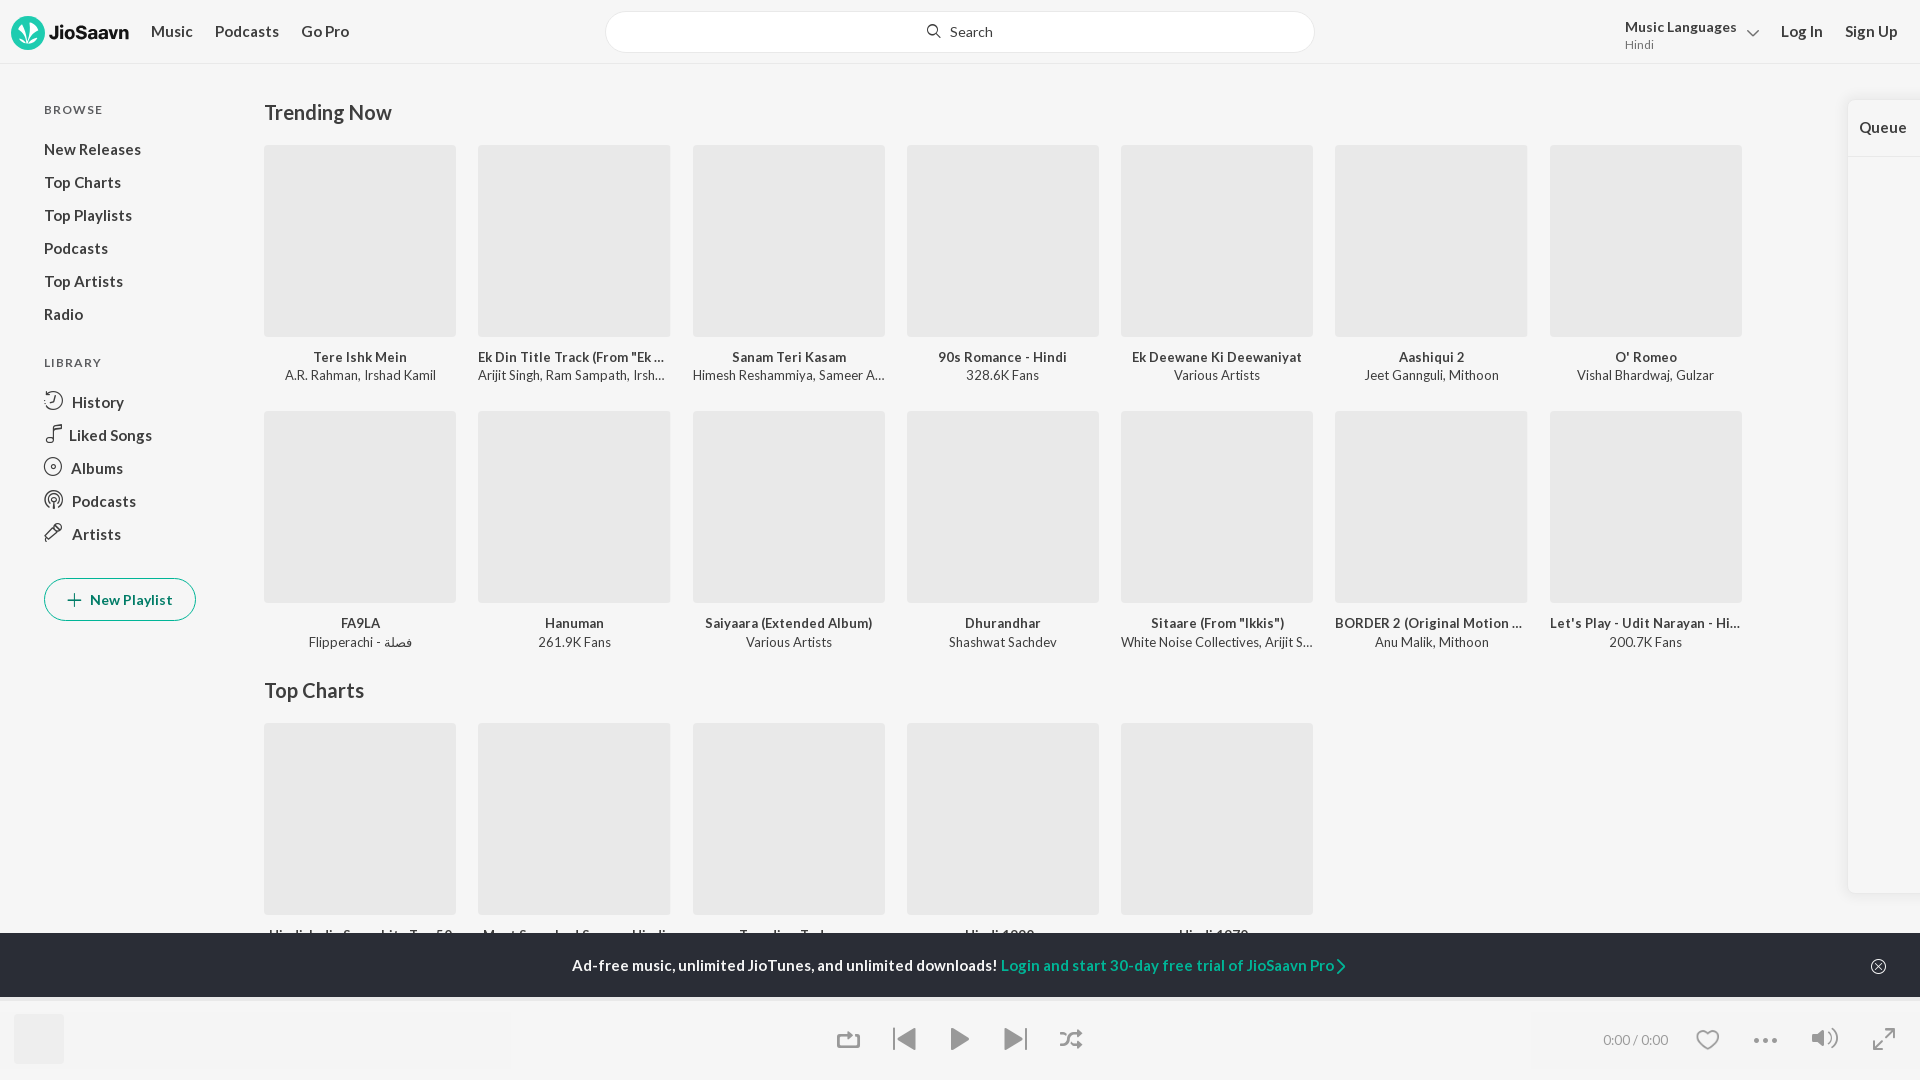

Filled search field with 'Kesariya' on input.rbt-input-main.form-control.rbt-input
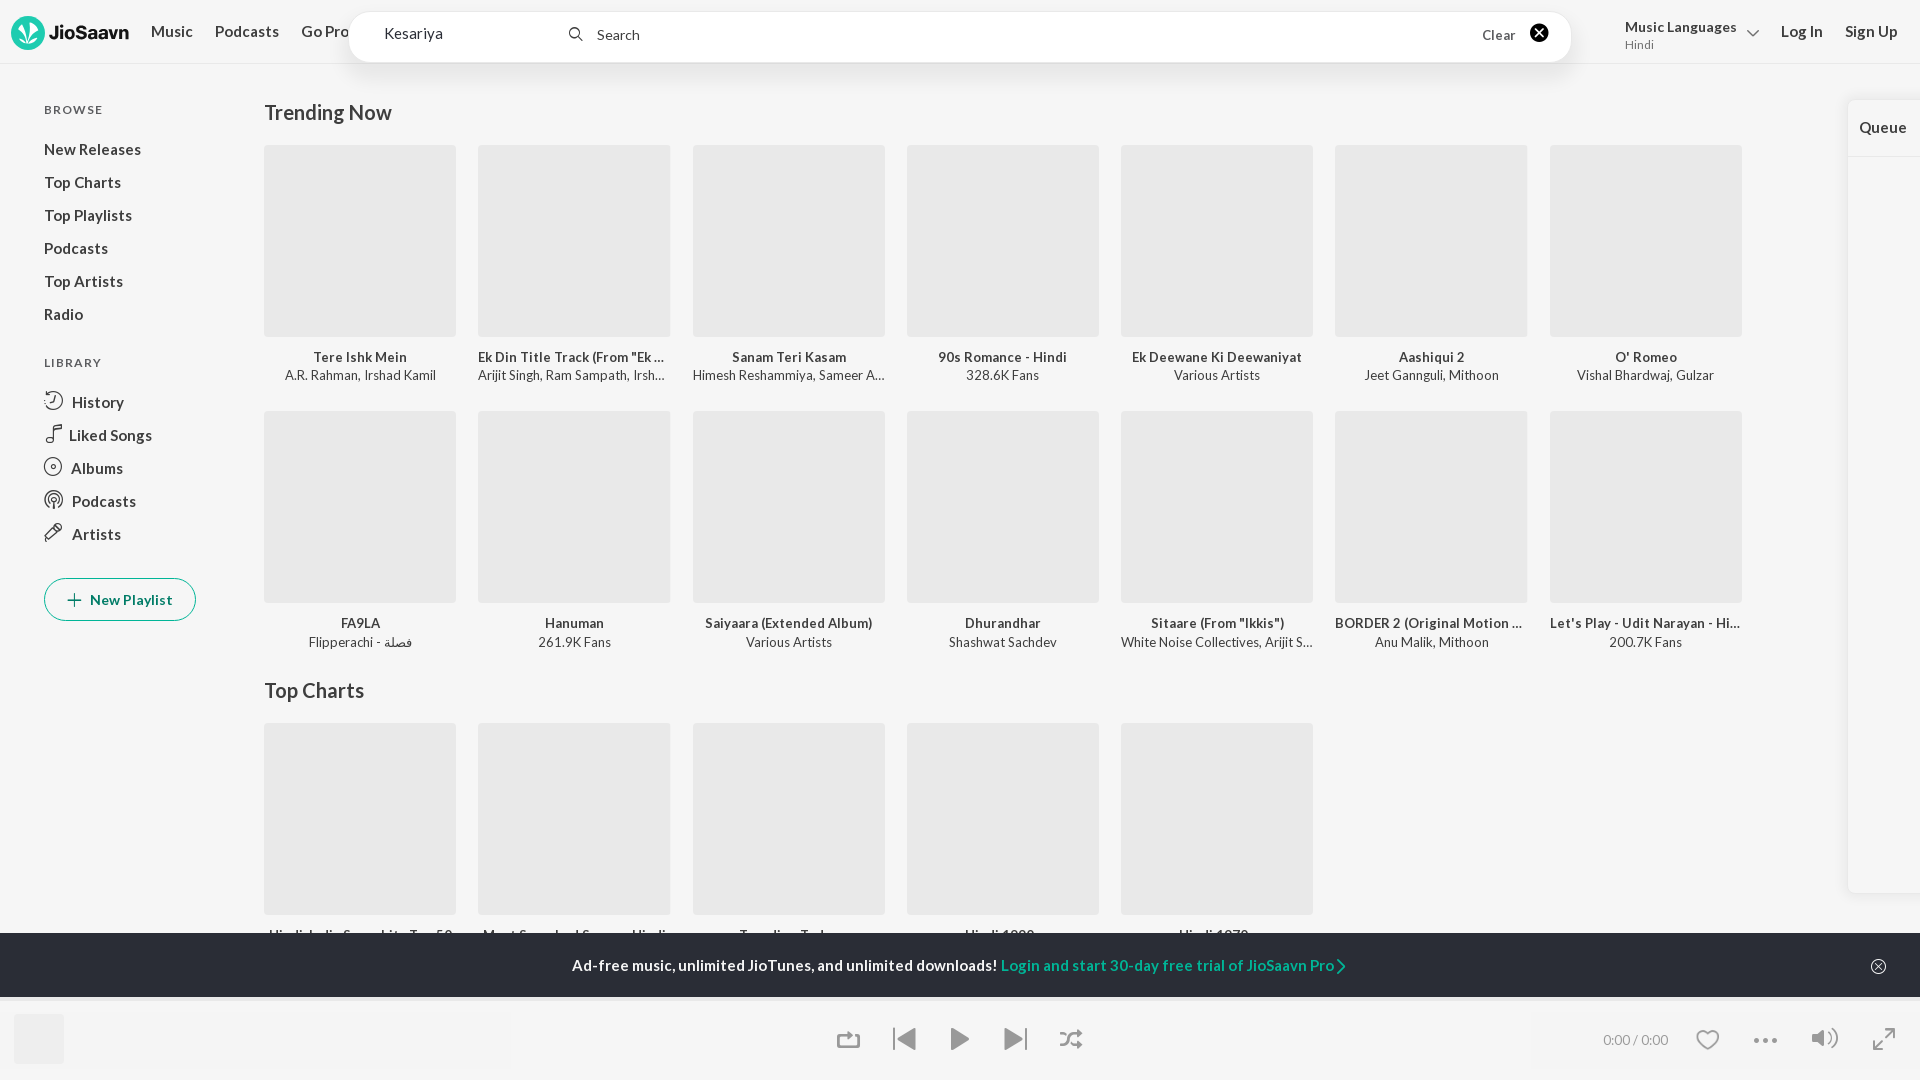

Waited for search results to appear
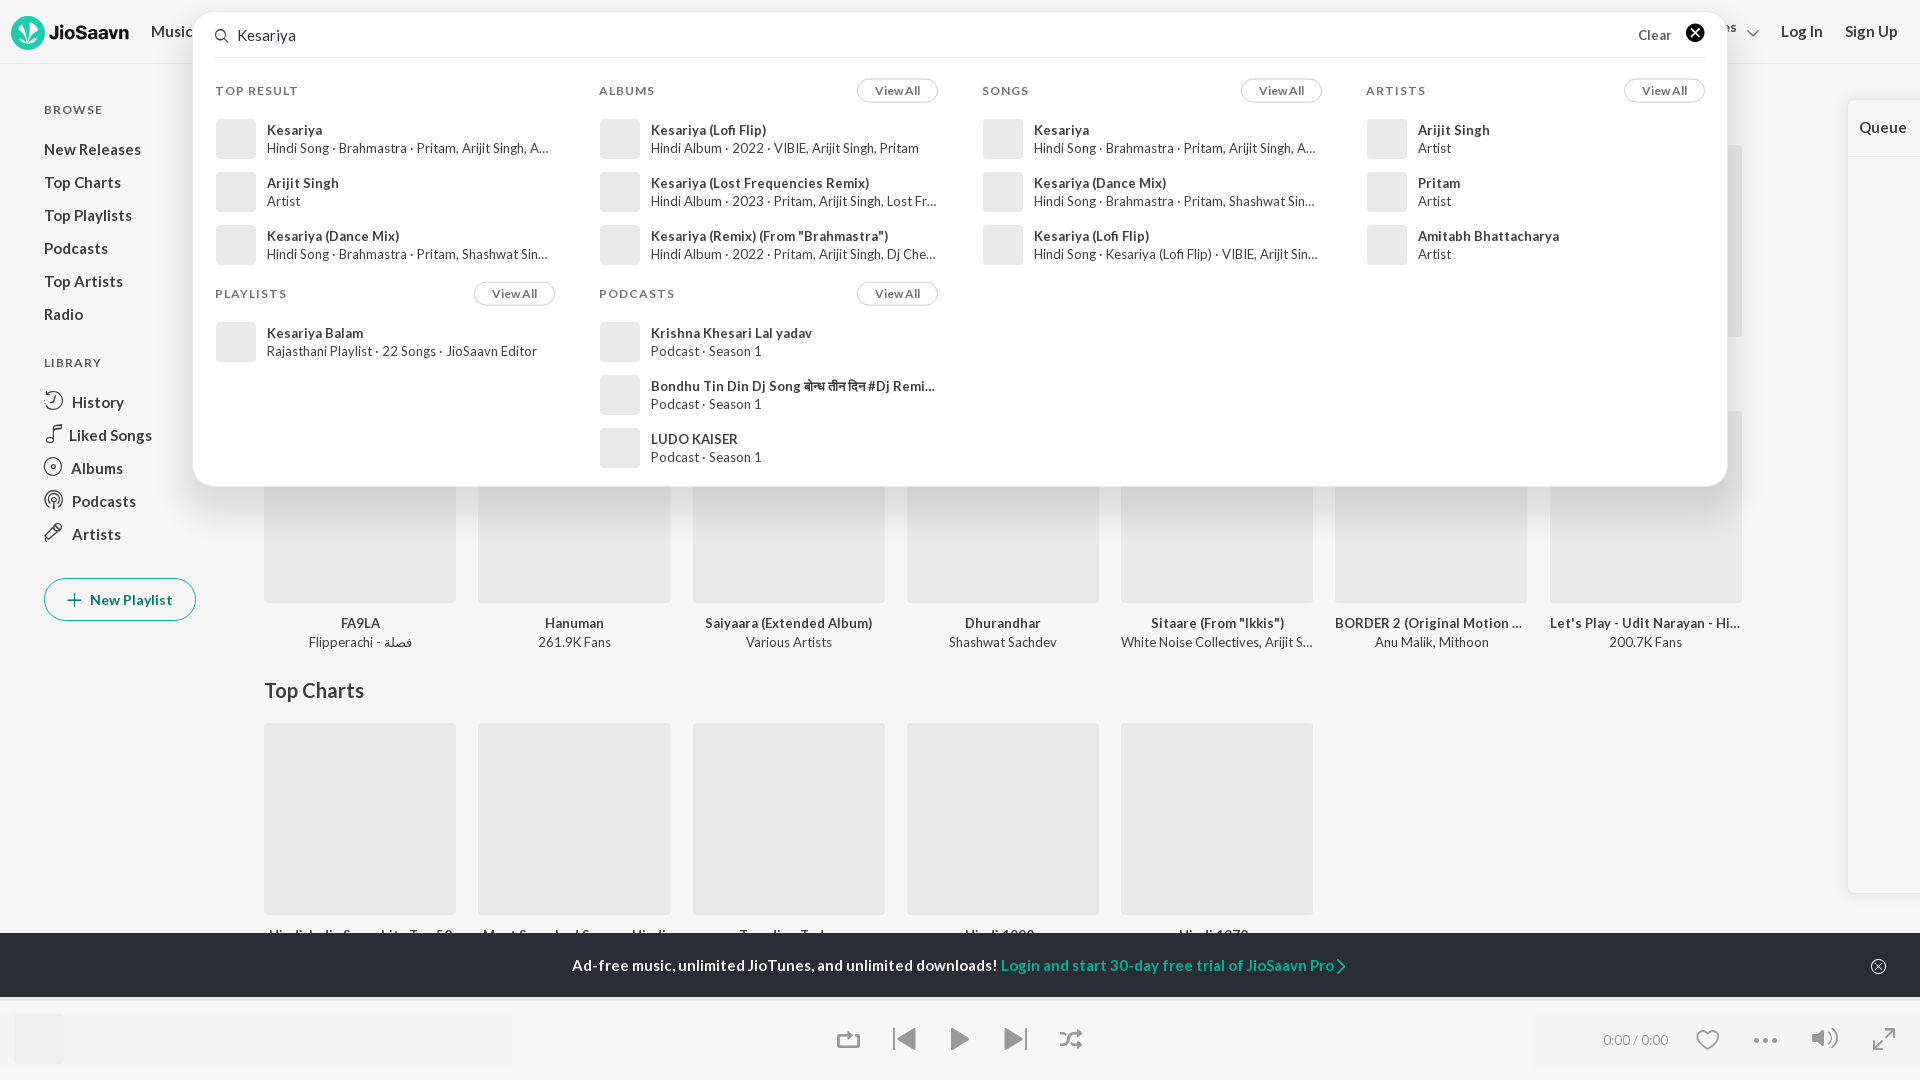

Clicked on 'Kesariya' song from search results at (294, 130) on a:text('Kesariya')
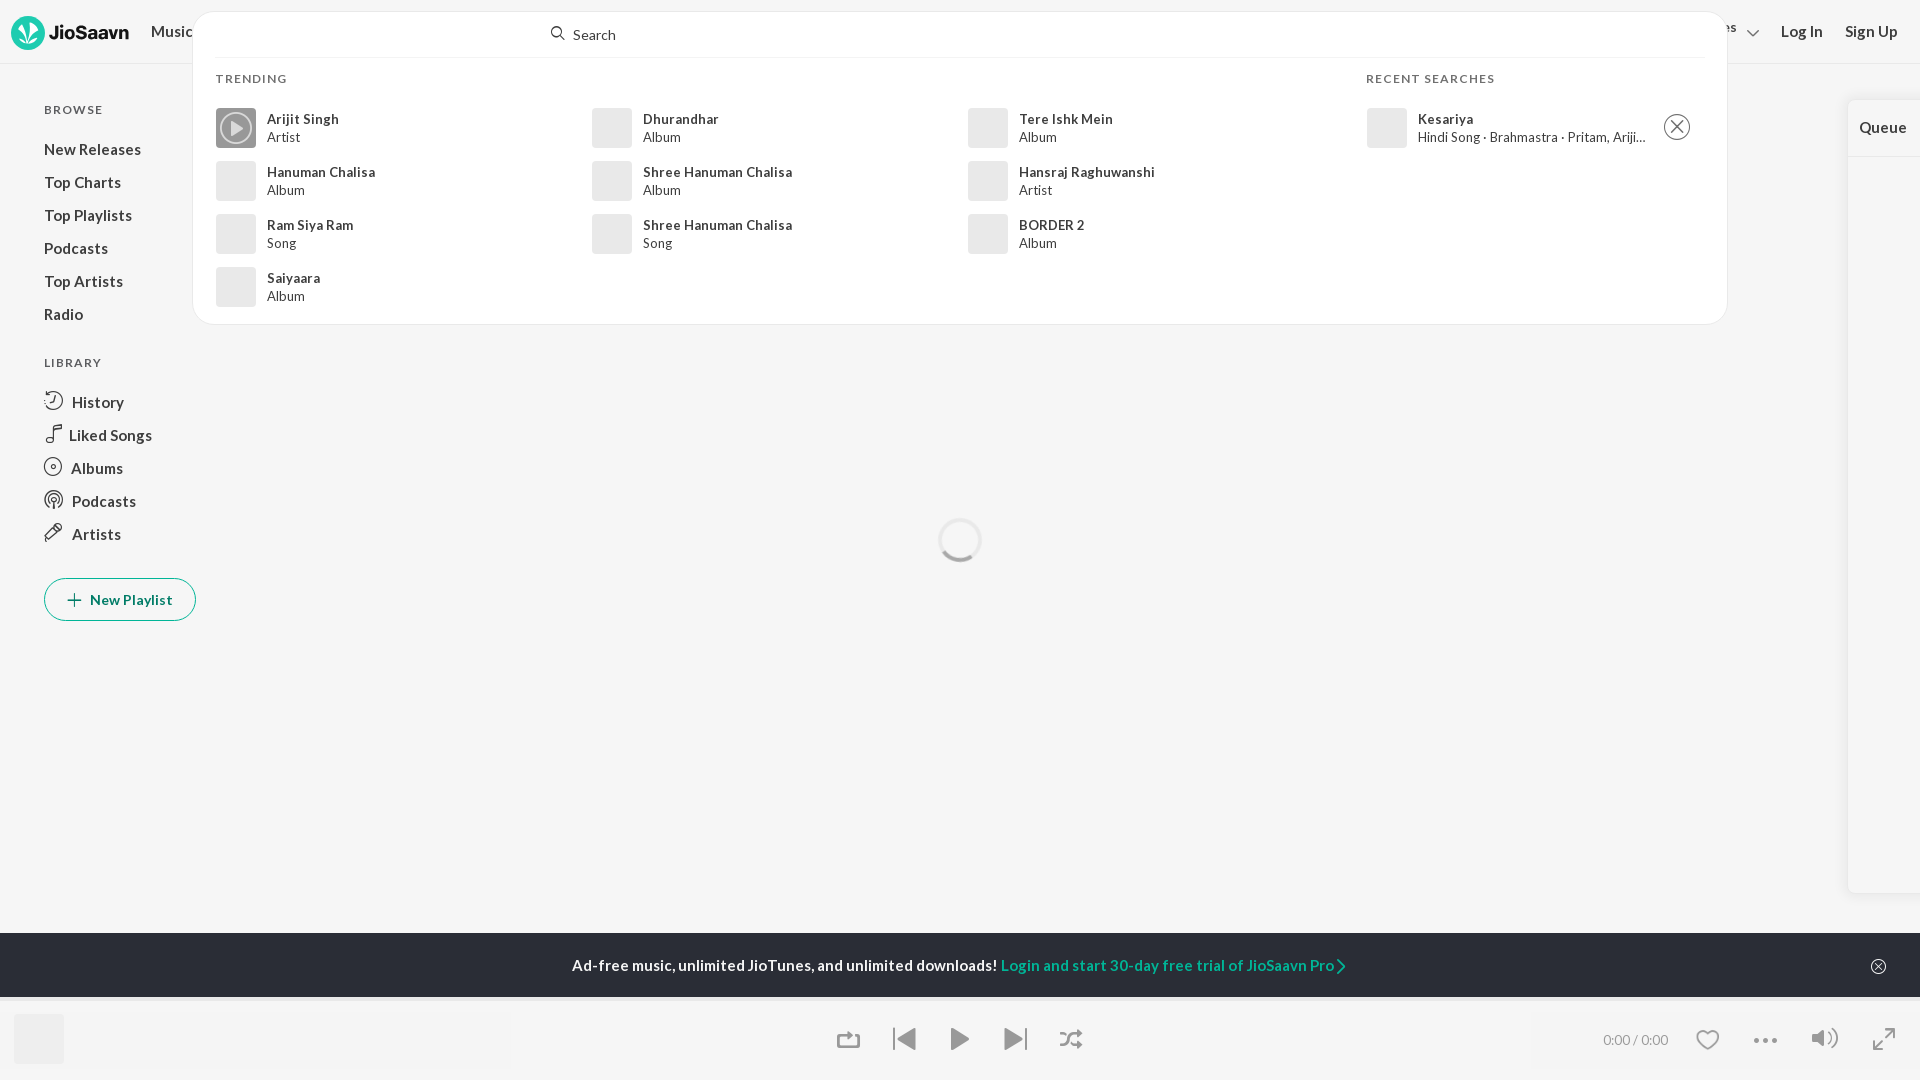

Waited for song page to load
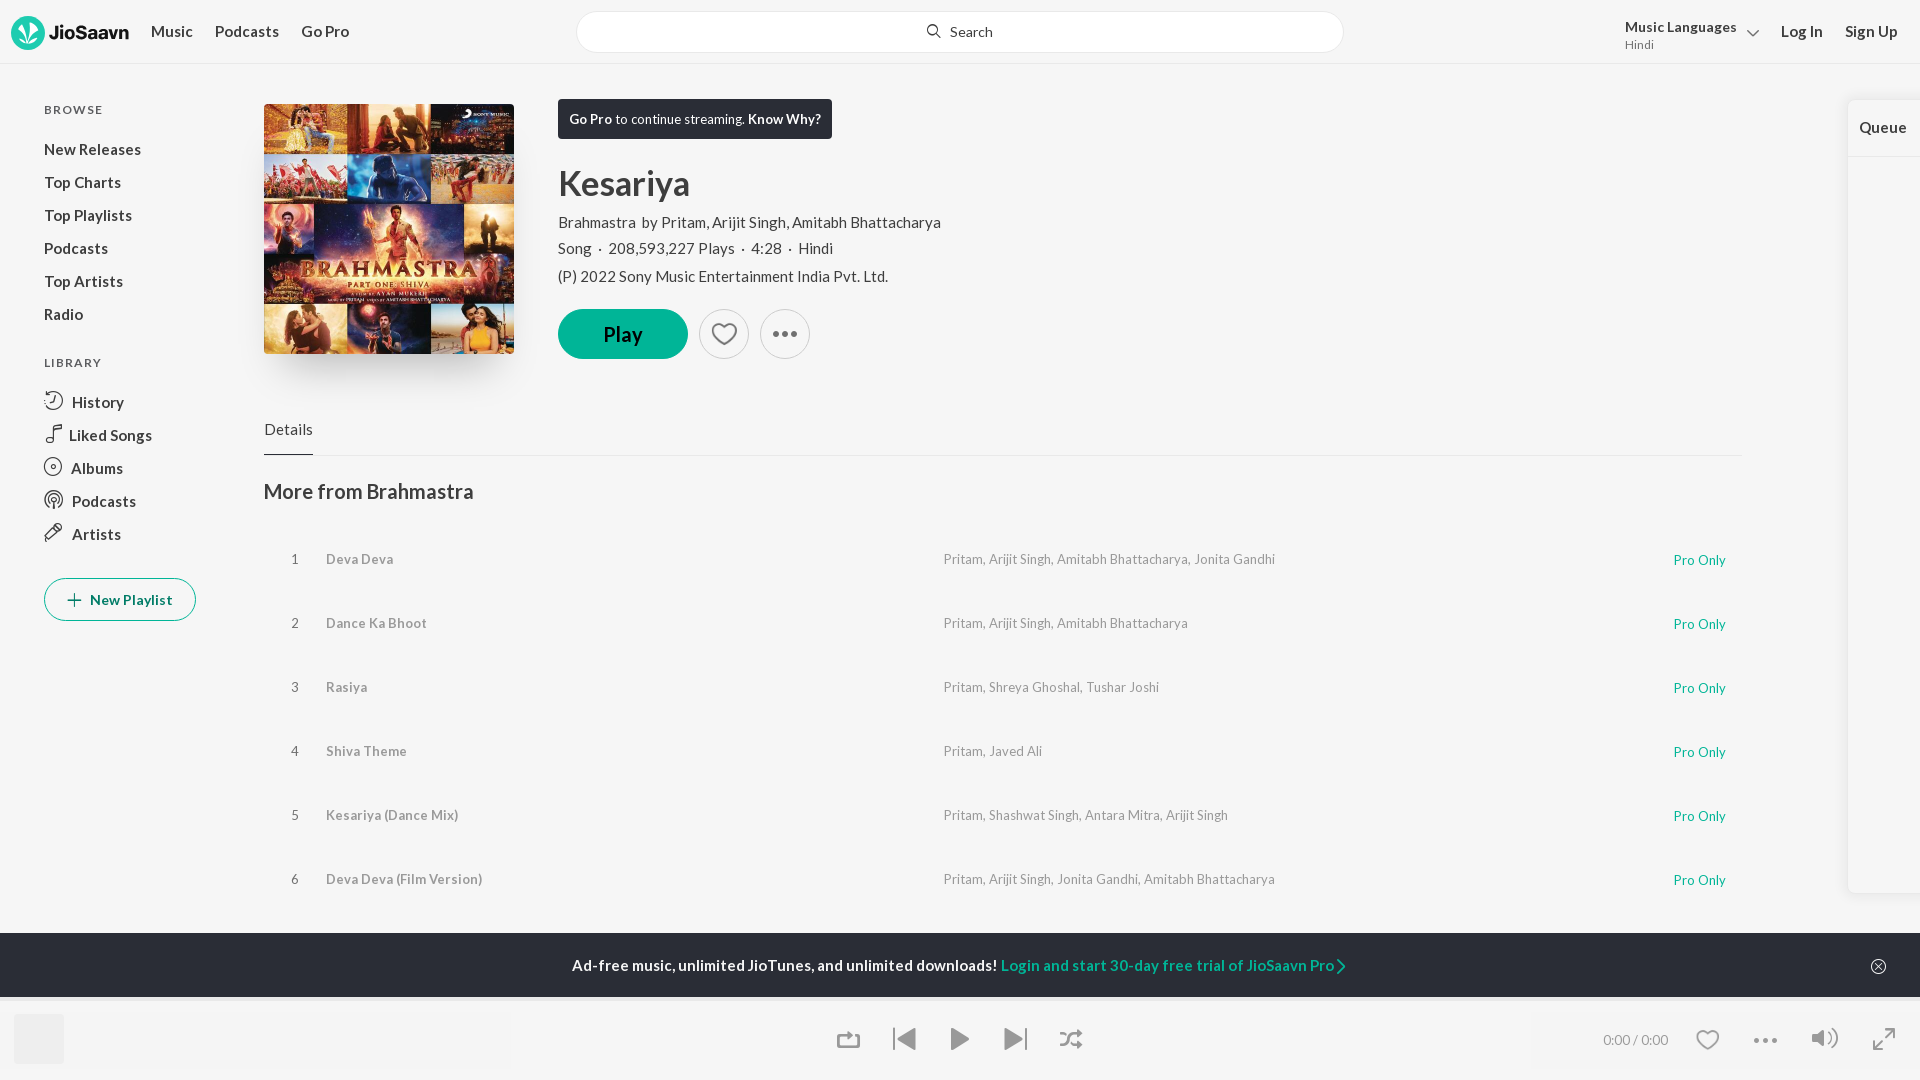

Clicked play button to start playing the song at (623, 334) on a.c-btn.c-btn--primary
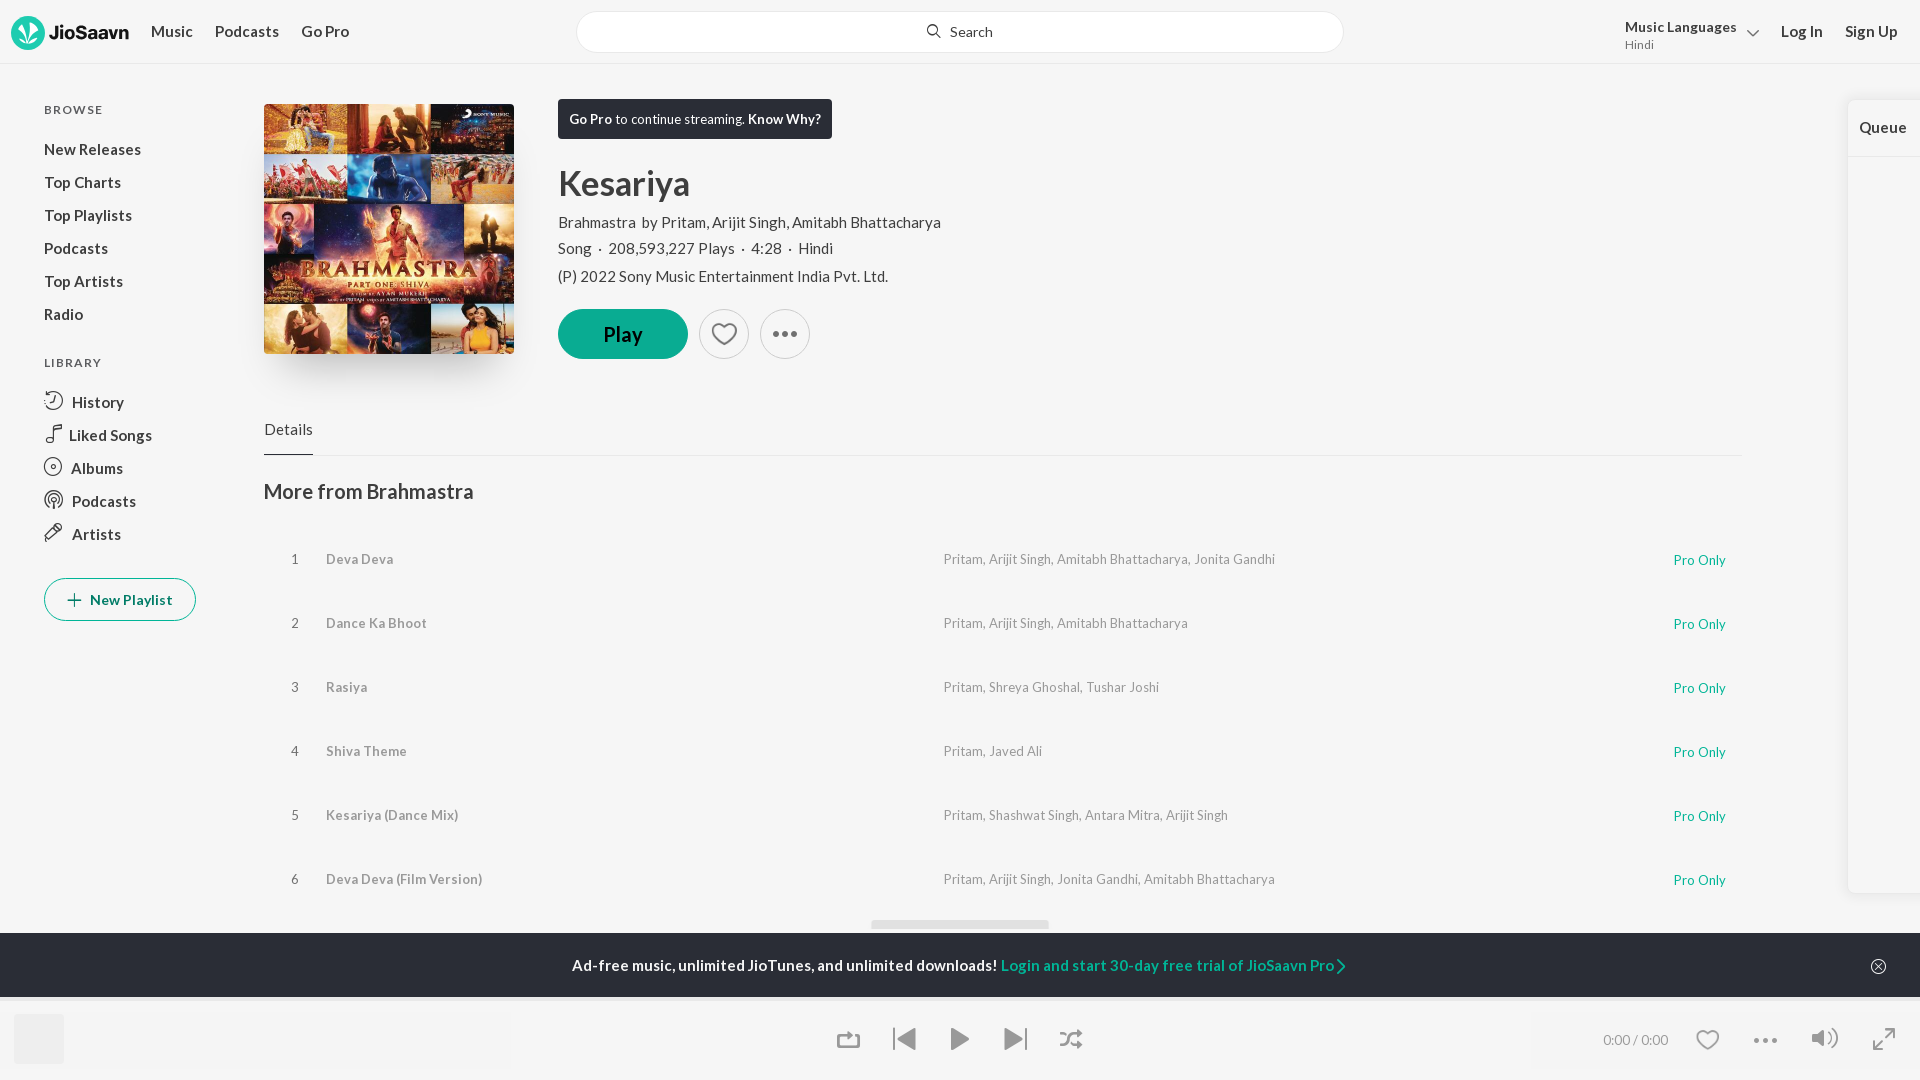

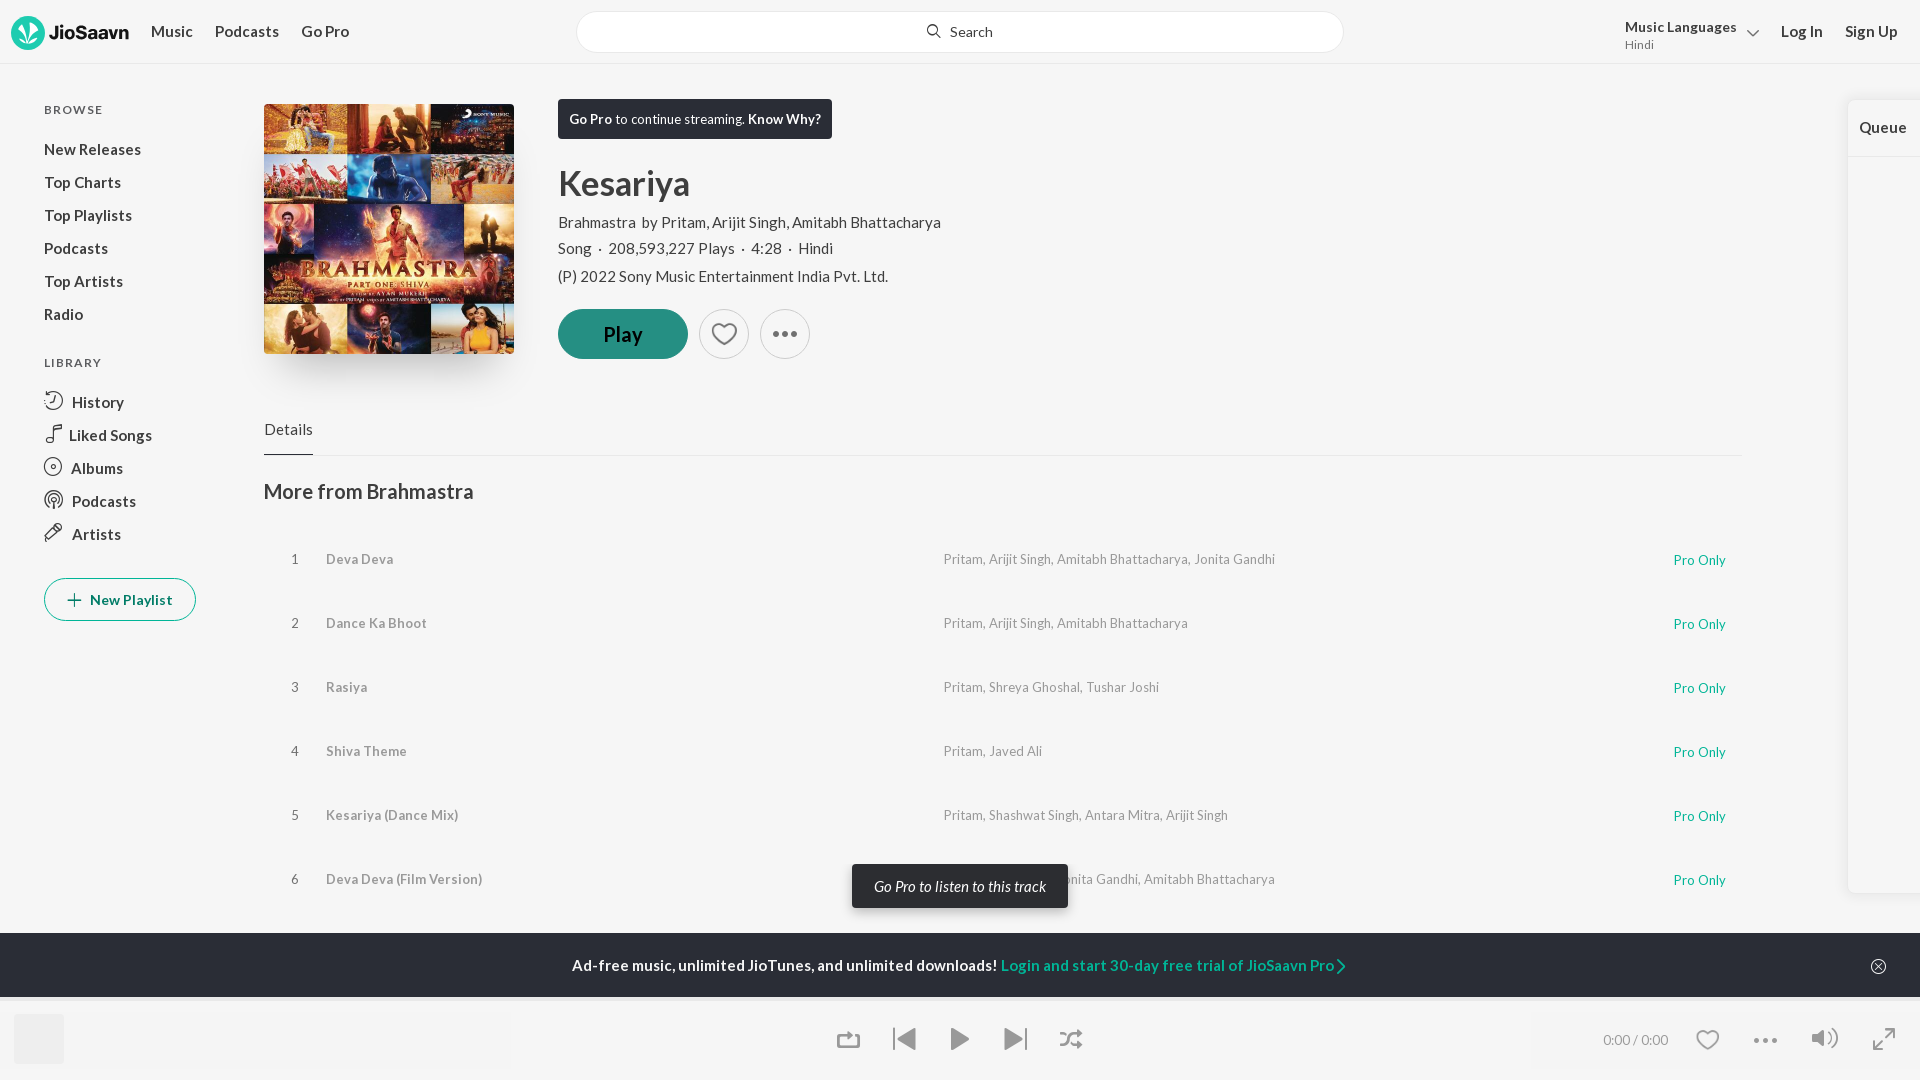